Tests shopping cart functionality by navigating to sweets page, adding multiple items to cart in a loop, then verifying the cart total matches the expected sum of item prices.

Starting URL: https://sweetshop.netlify.app/

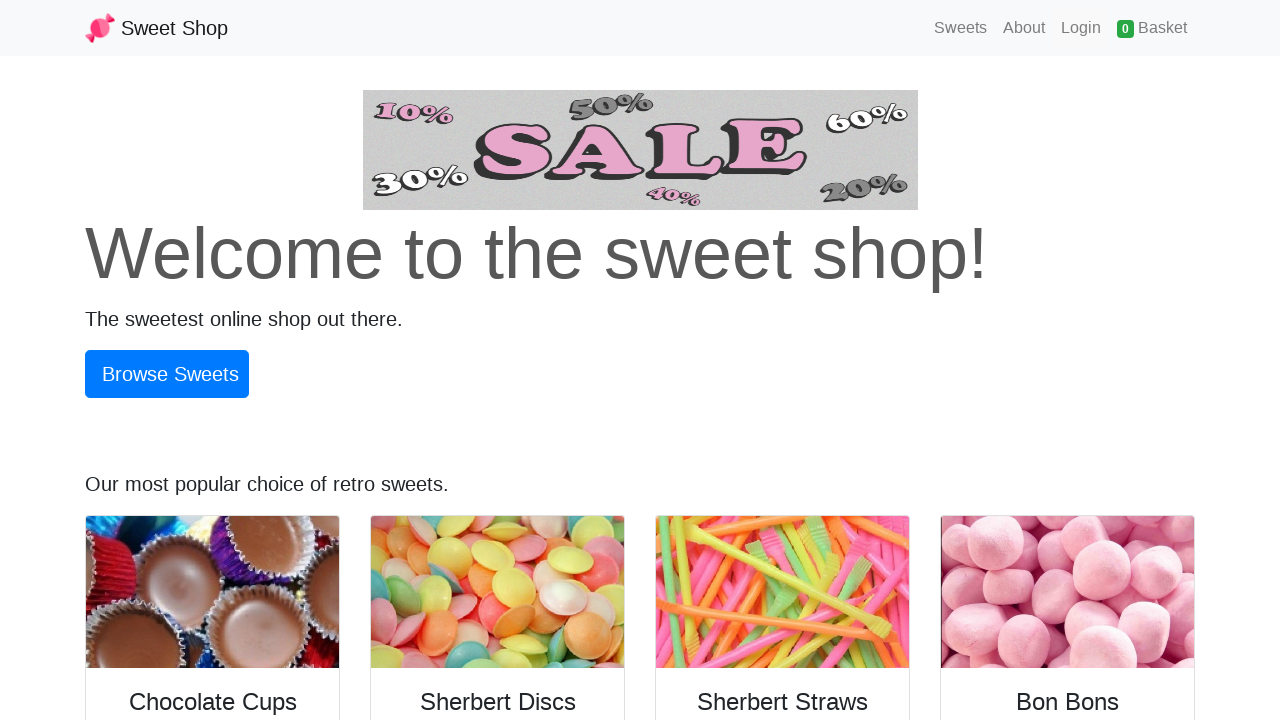

Clicked on Sweets link to navigate to products page at (961, 28) on a:text('Sweets')
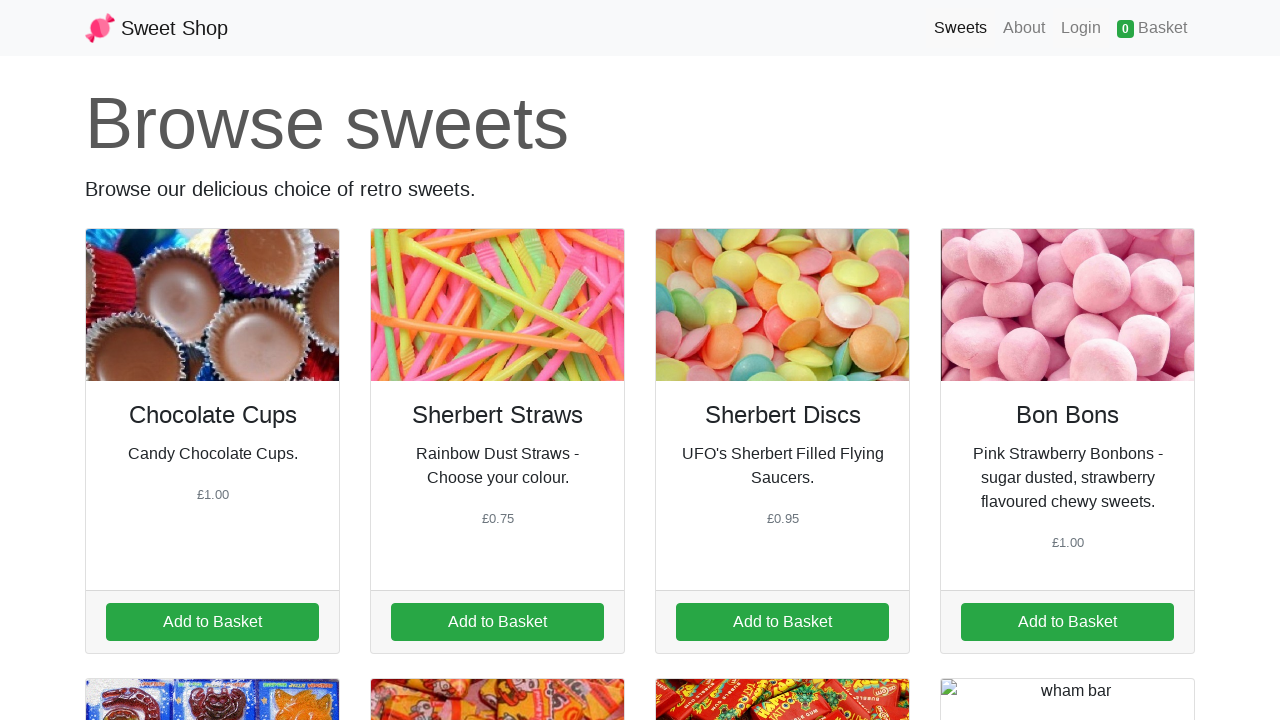

Product items loaded on sweets page
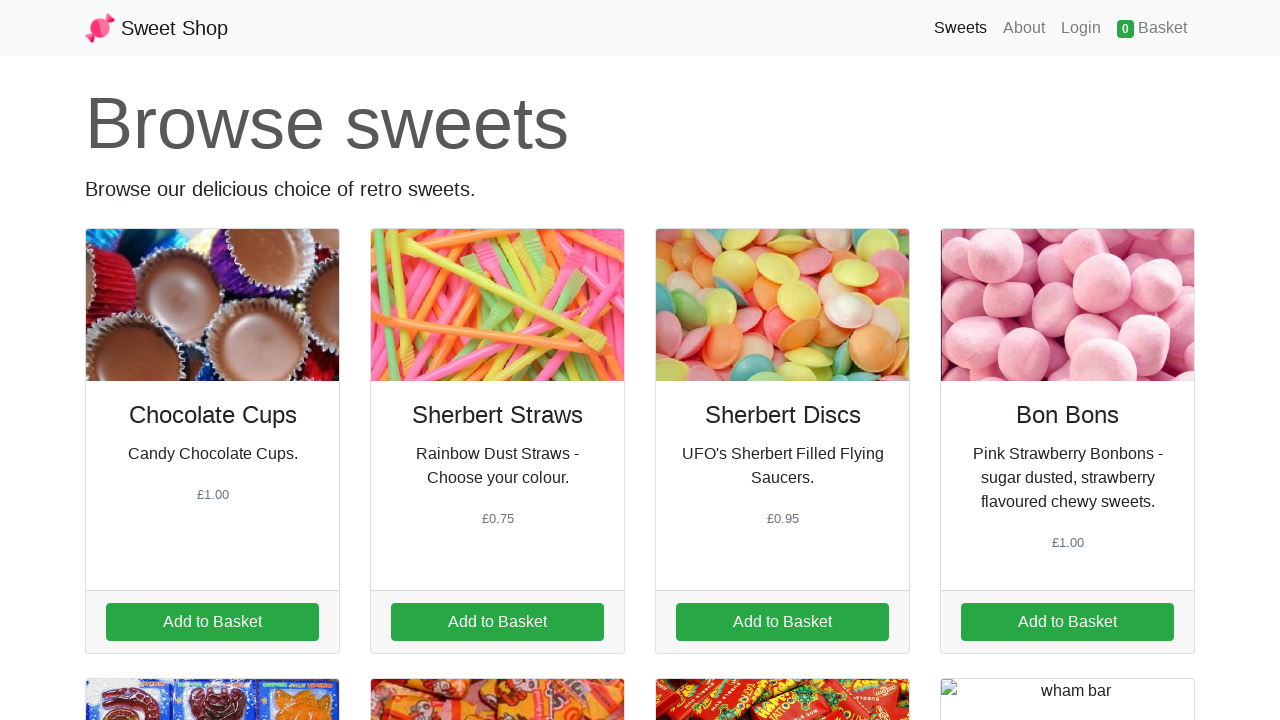

Added item 1 to cart (iteration 1/5) at (212, 622) on a.addItem[data-id='1']
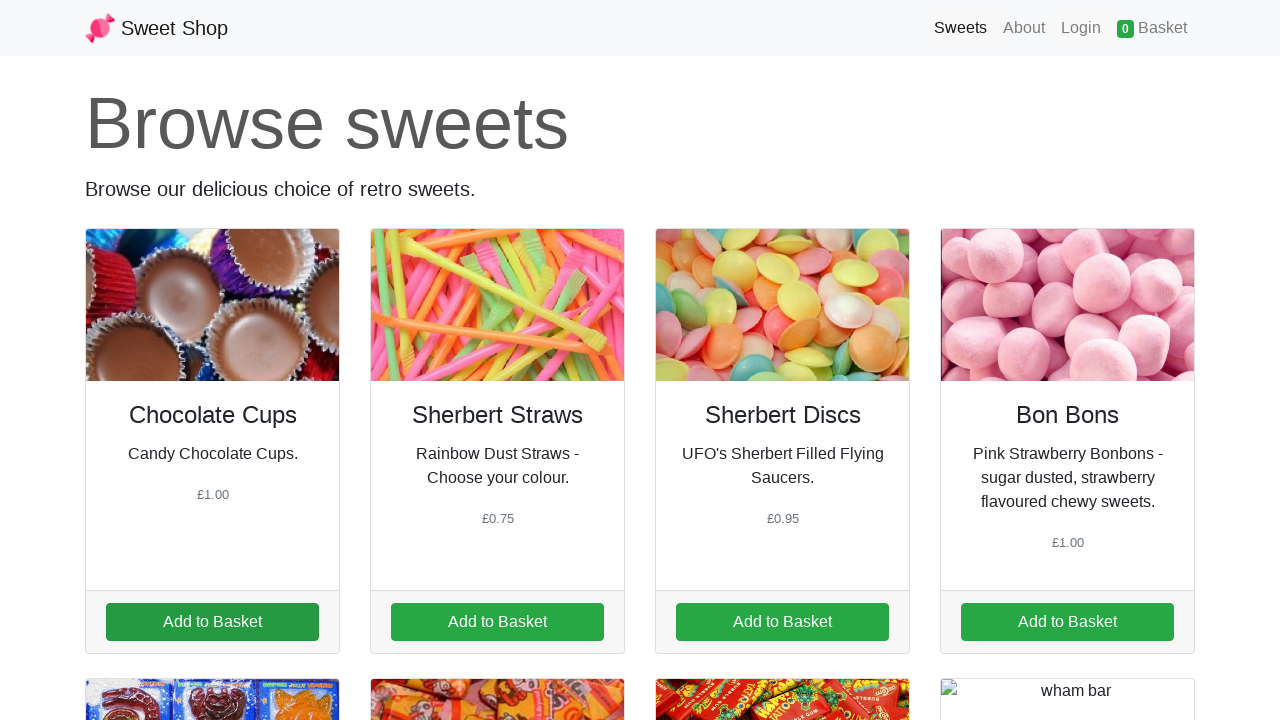

Added item 2 to cart (iteration 1/5) at (498, 622) on a.addItem[data-id='2']
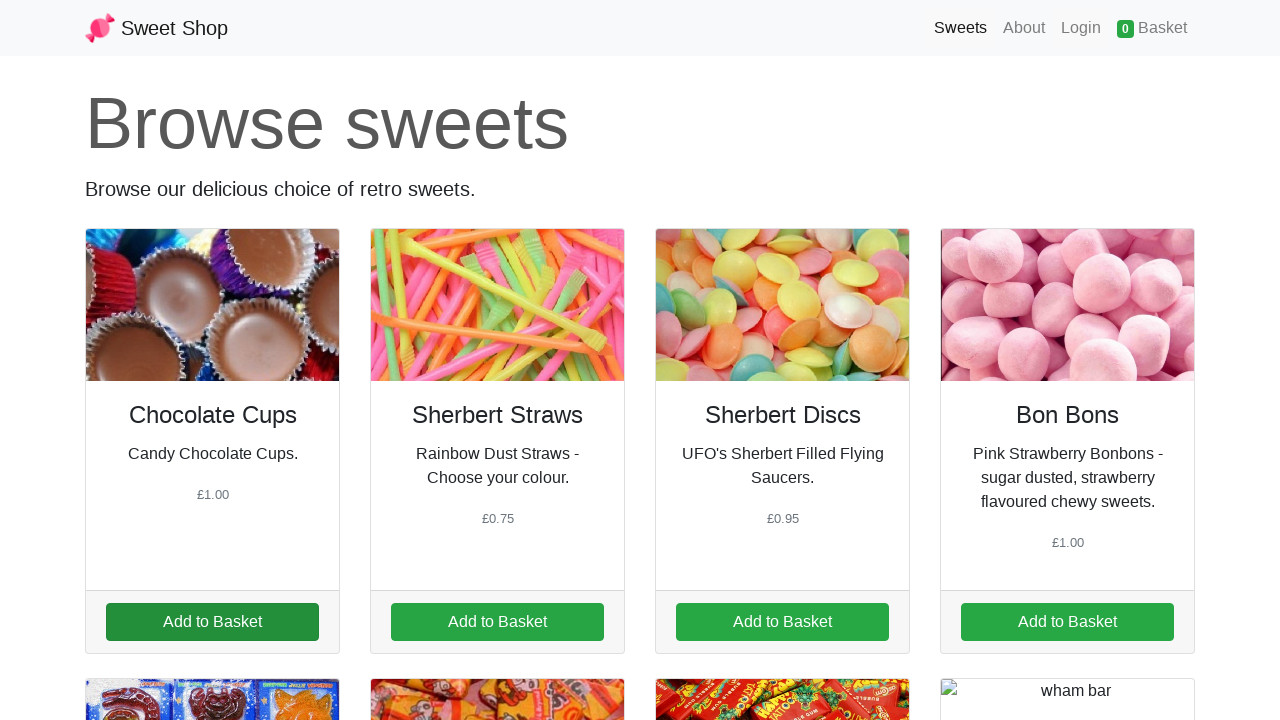

Added item 3 to cart (iteration 1/5) at (782, 622) on a.addItem[data-id='3']
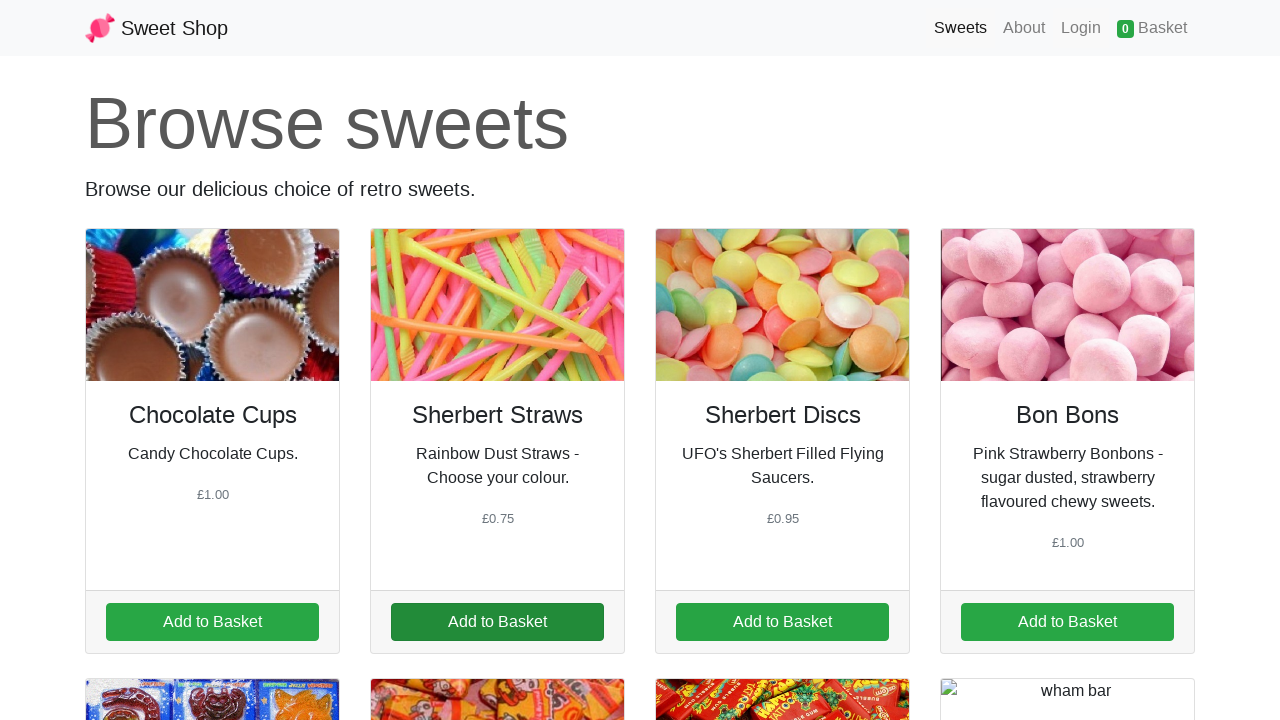

Added item 4 to cart (iteration 1/5) at (1068, 622) on a.addItem[data-id='4']
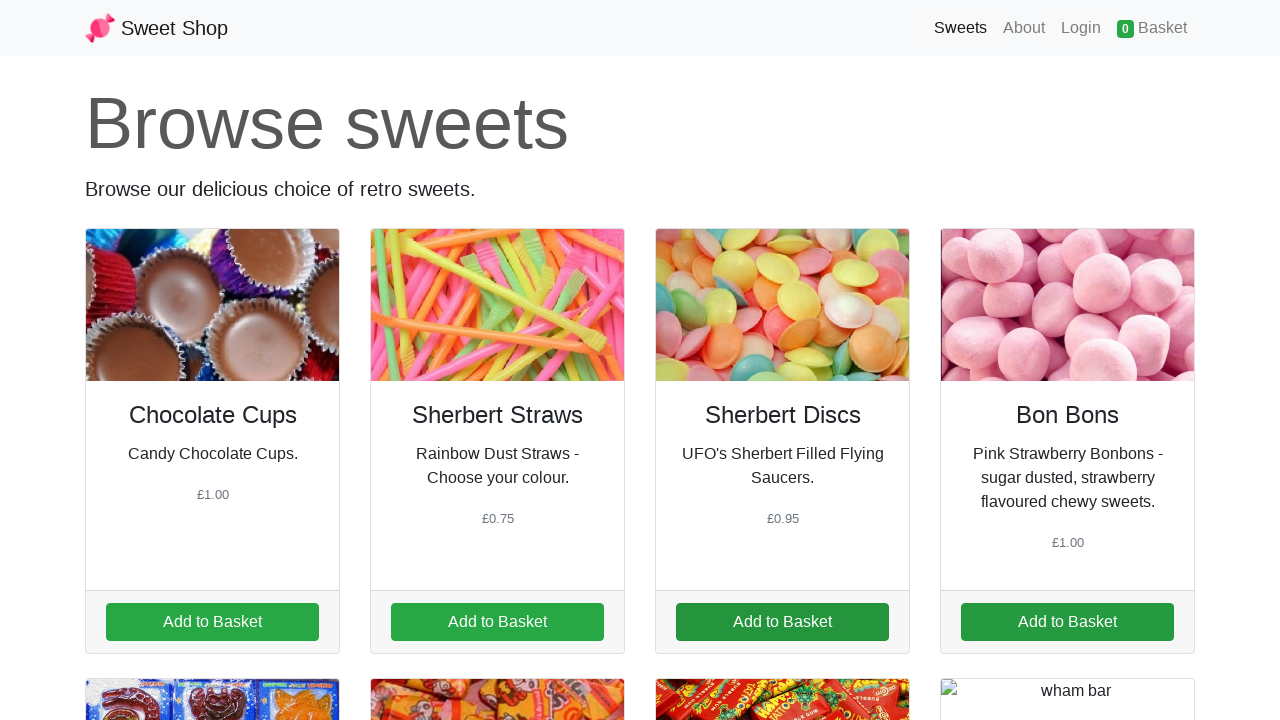

Added item 5 to cart (iteration 1/5) at (212, 361) on a.addItem[data-id='5']
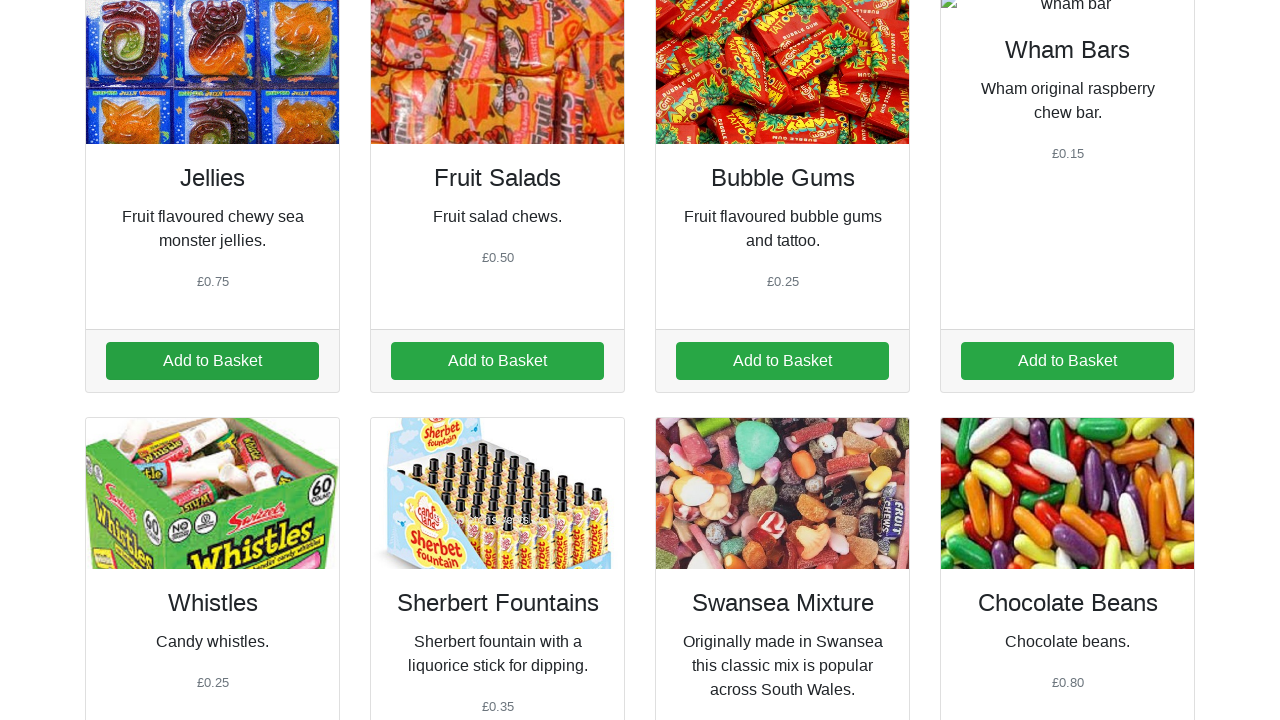

Added item 6 to cart (iteration 1/5) at (498, 361) on a.addItem[data-id='6']
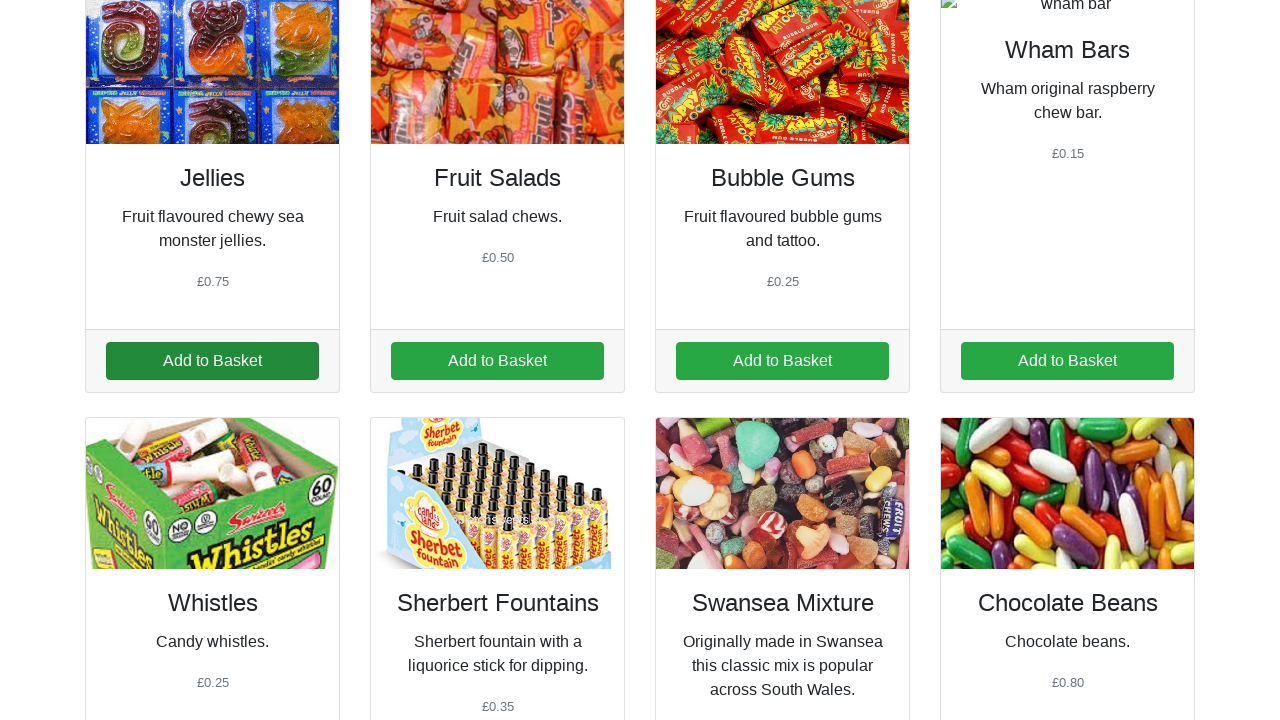

Added item 1 to cart (iteration 2/5) at (212, 361) on a.addItem[data-id='1']
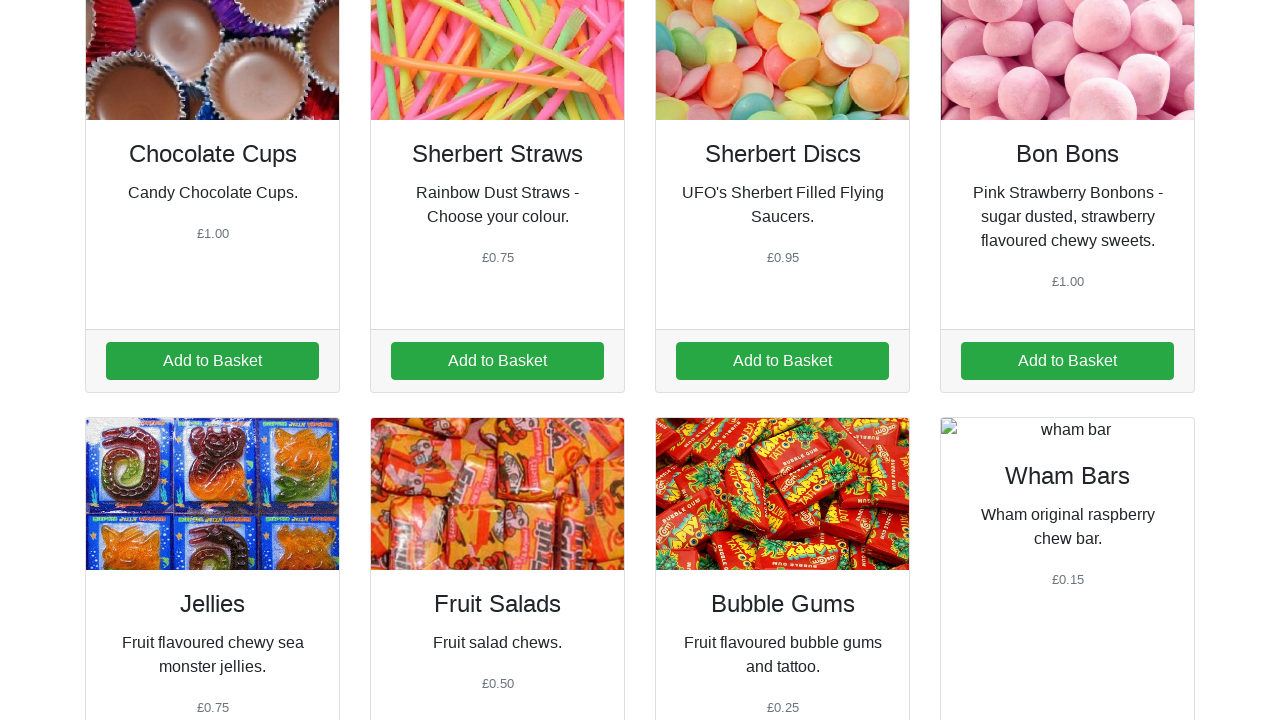

Added item 2 to cart (iteration 2/5) at (498, 361) on a.addItem[data-id='2']
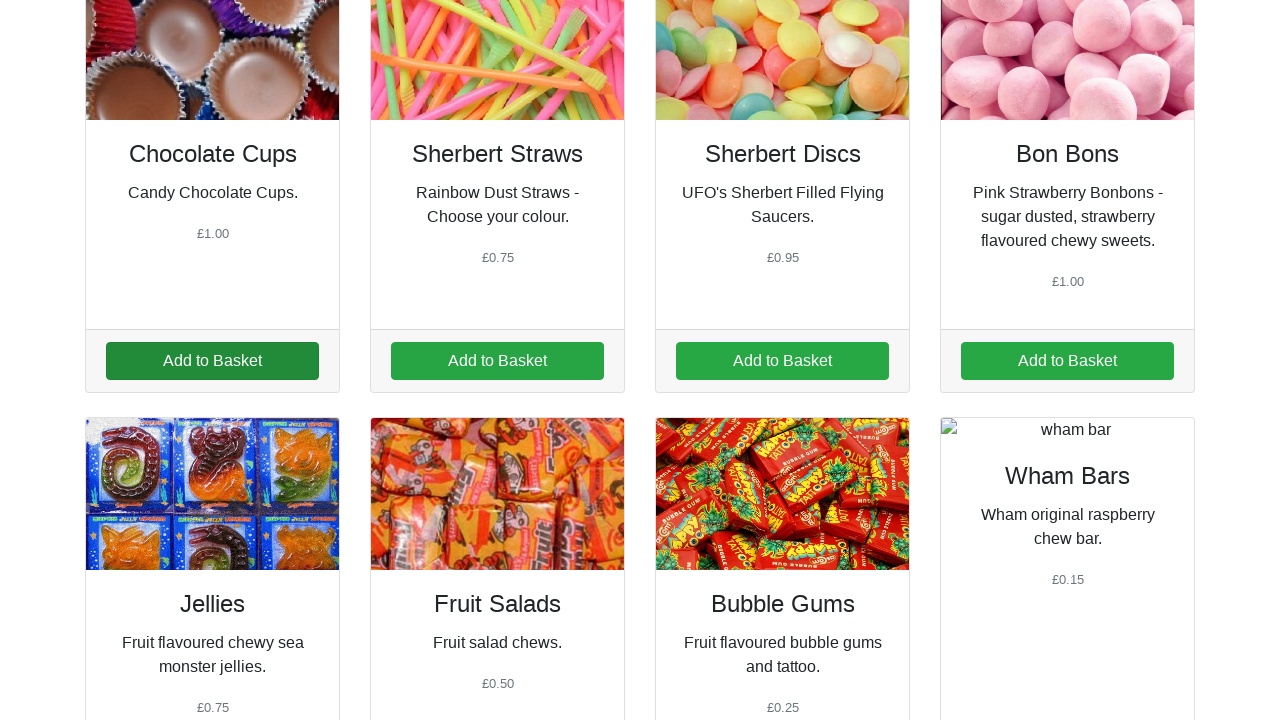

Added item 3 to cart (iteration 2/5) at (782, 361) on a.addItem[data-id='3']
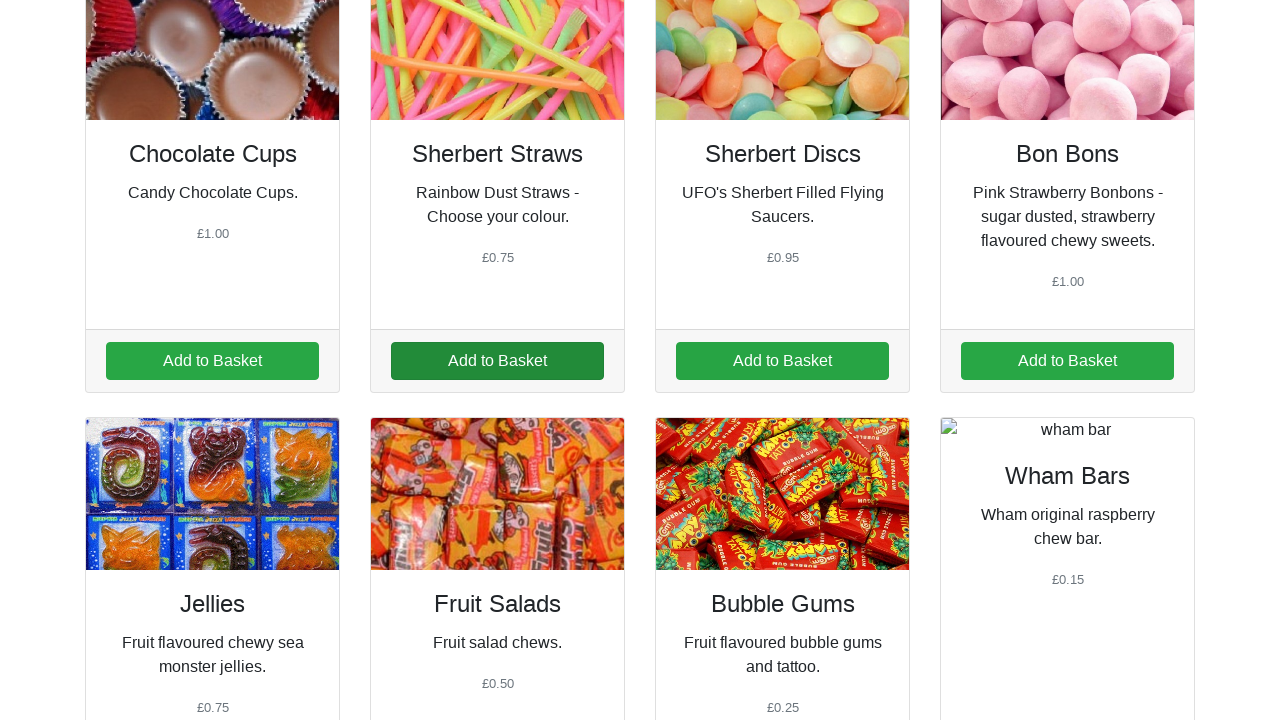

Added item 4 to cart (iteration 2/5) at (1068, 361) on a.addItem[data-id='4']
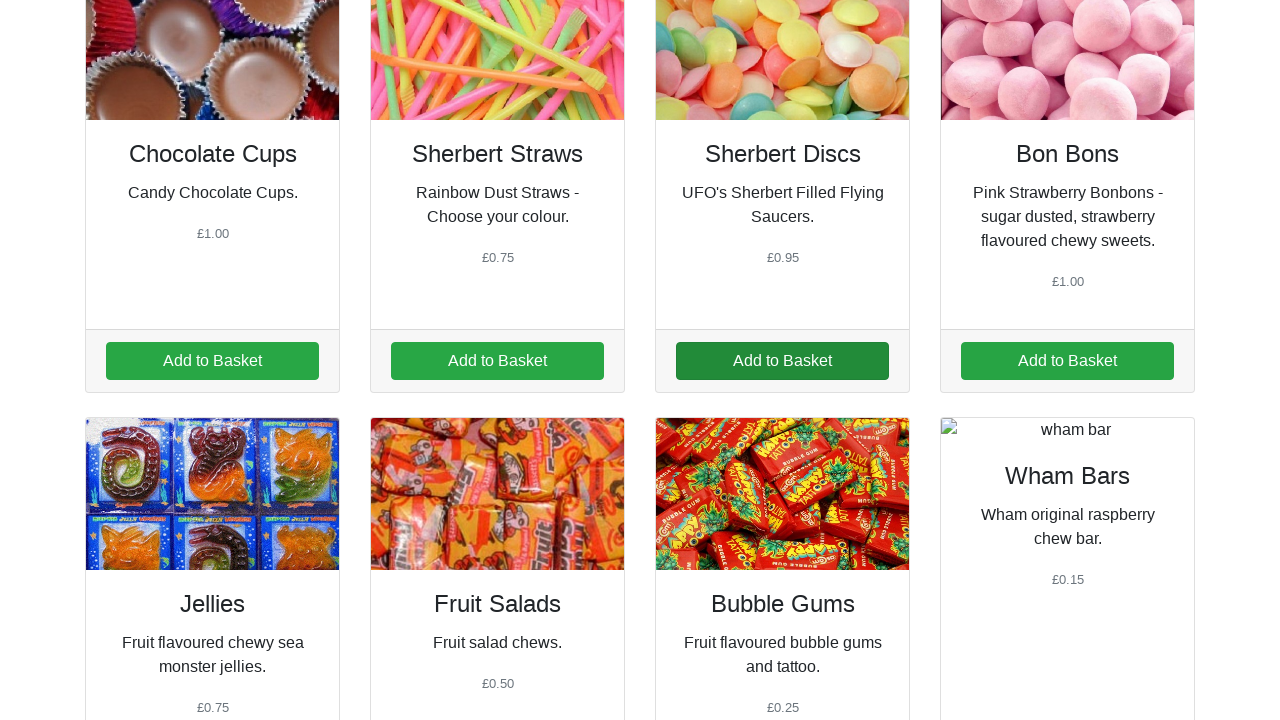

Added item 5 to cart (iteration 2/5) at (212, 361) on a.addItem[data-id='5']
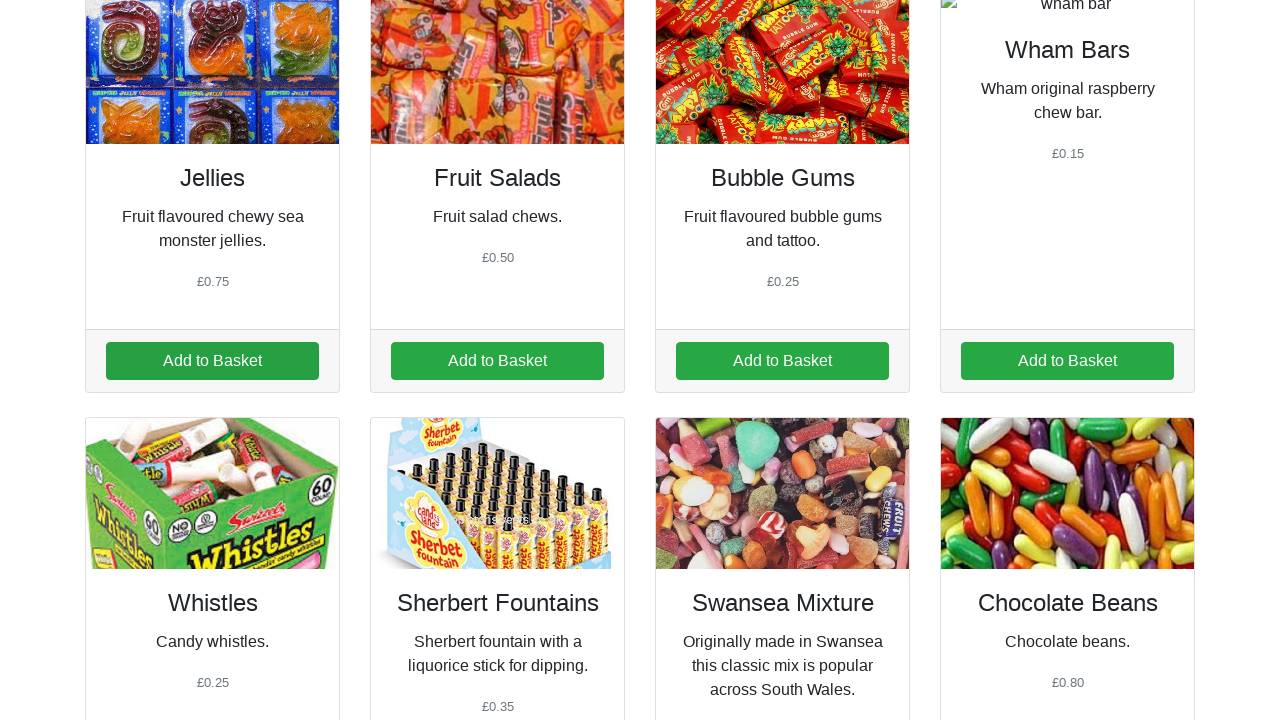

Added item 6 to cart (iteration 2/5) at (498, 361) on a.addItem[data-id='6']
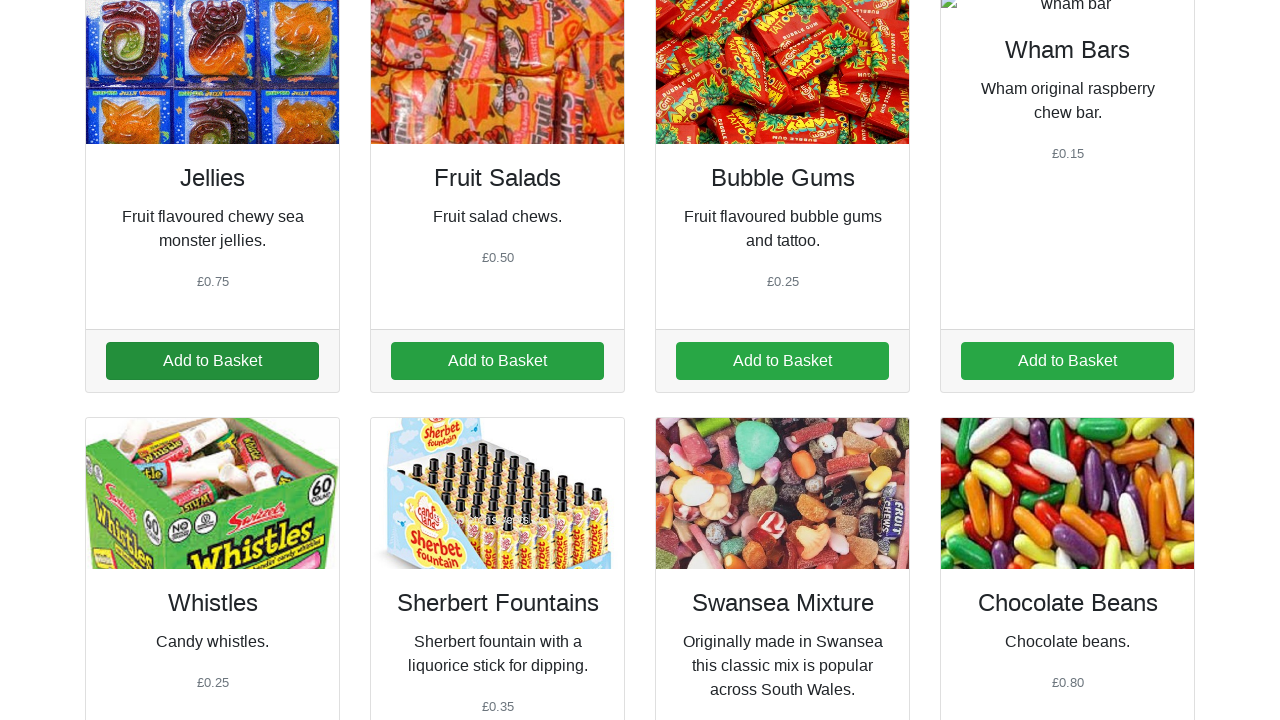

Added item 1 to cart (iteration 3/5) at (212, 361) on a.addItem[data-id='1']
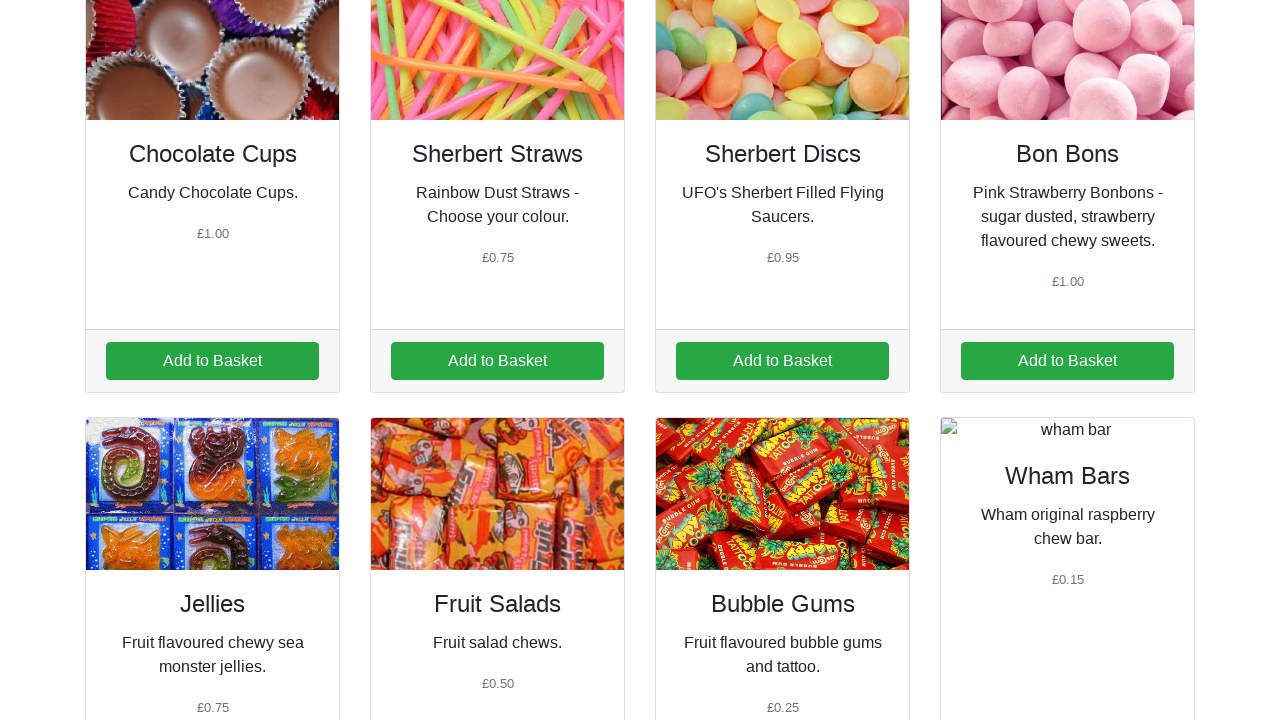

Added item 2 to cart (iteration 3/5) at (498, 361) on a.addItem[data-id='2']
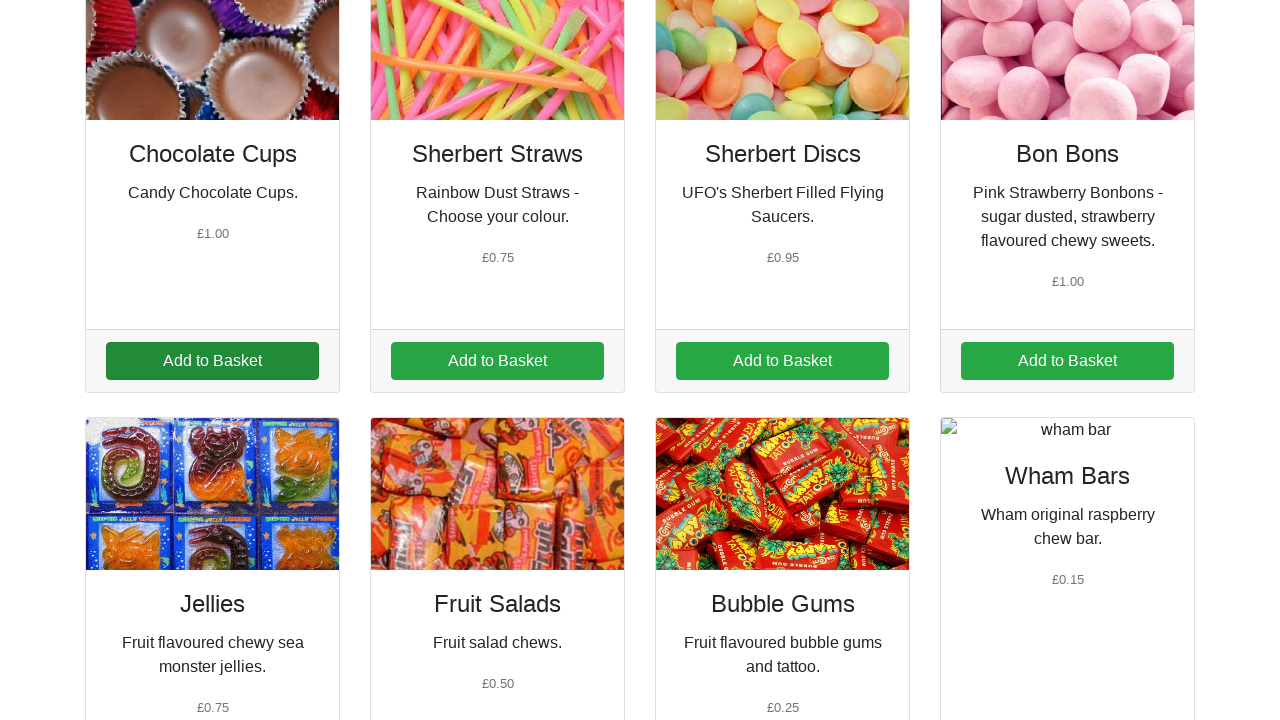

Added item 3 to cart (iteration 3/5) at (782, 361) on a.addItem[data-id='3']
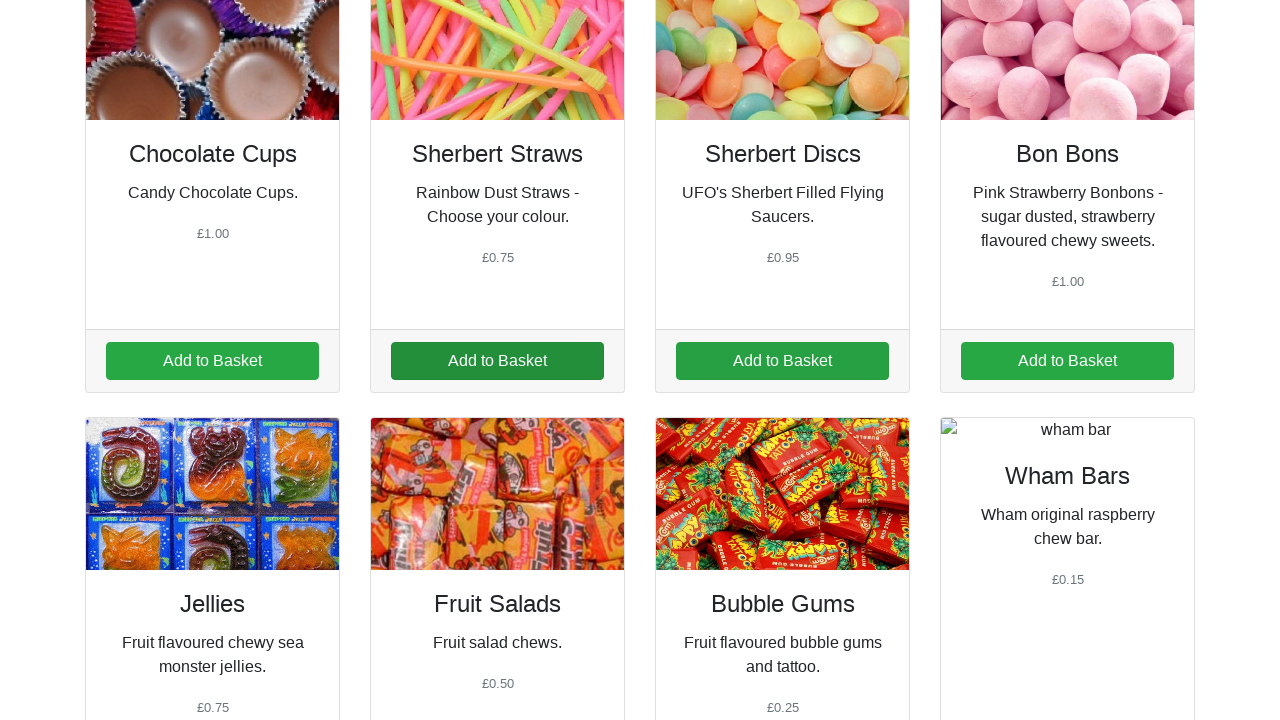

Added item 4 to cart (iteration 3/5) at (1068, 361) on a.addItem[data-id='4']
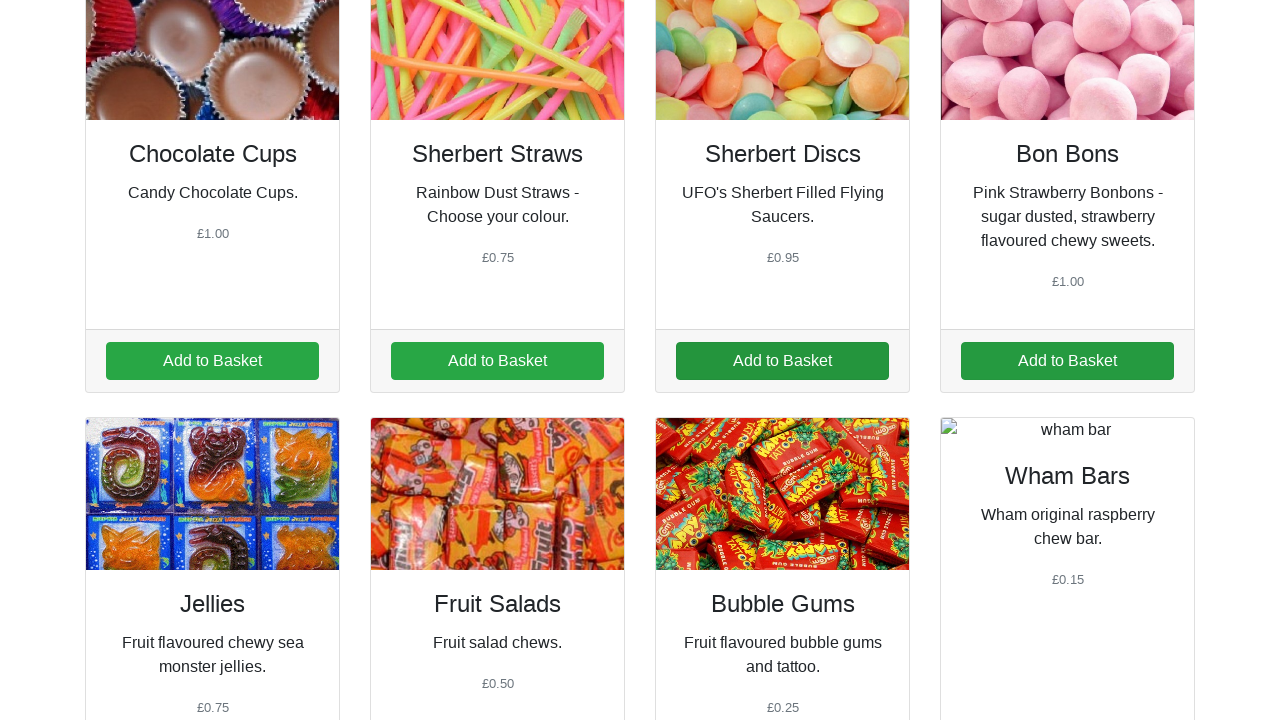

Added item 5 to cart (iteration 3/5) at (212, 361) on a.addItem[data-id='5']
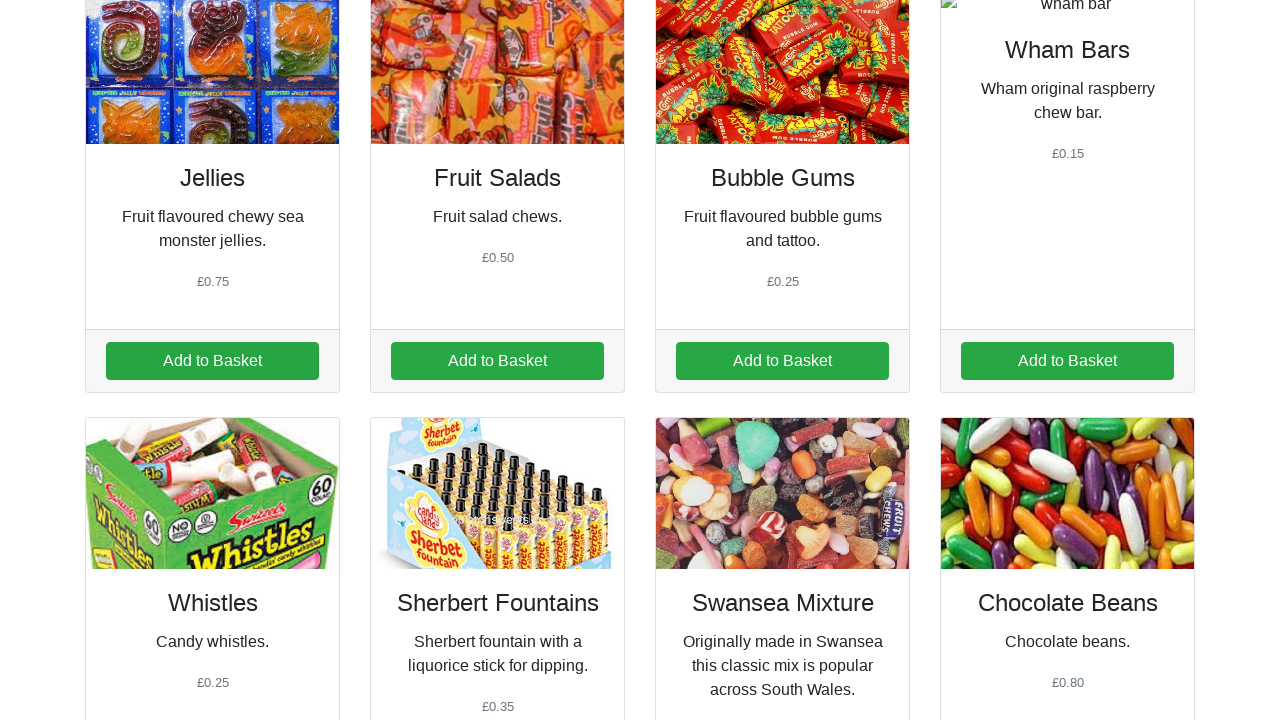

Added item 6 to cart (iteration 3/5) at (498, 361) on a.addItem[data-id='6']
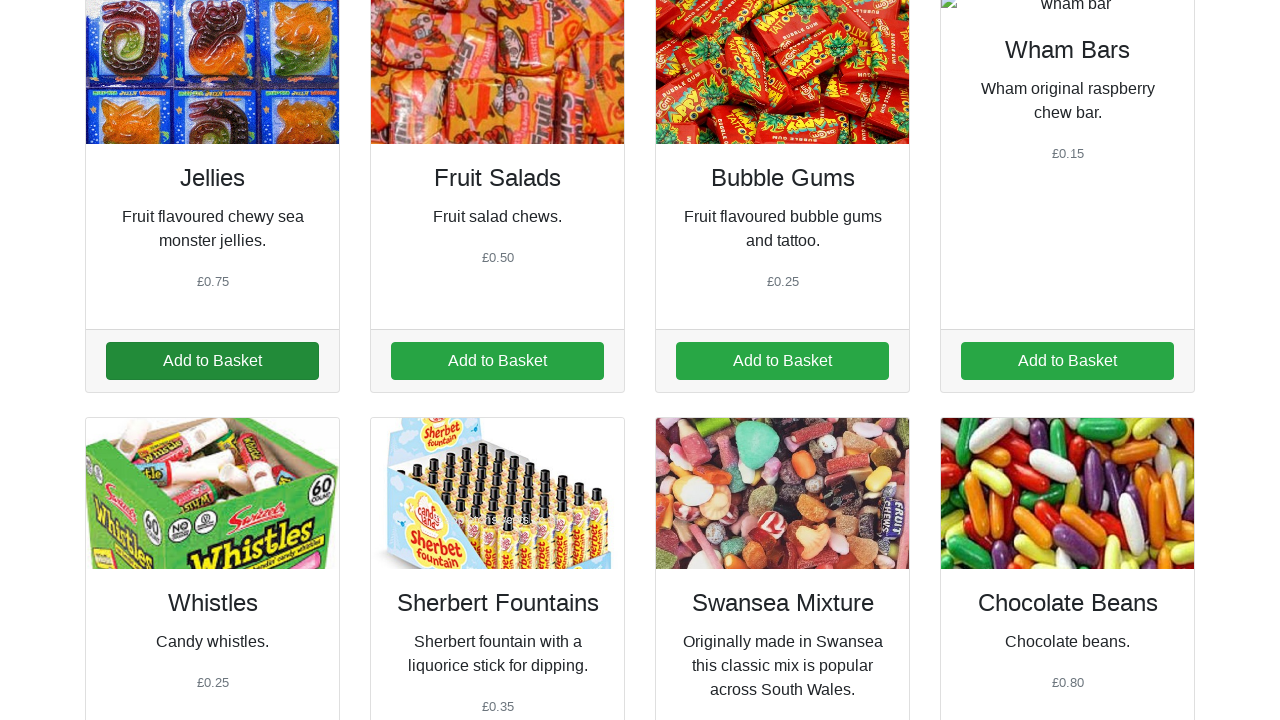

Added item 1 to cart (iteration 4/5) at (212, 361) on a.addItem[data-id='1']
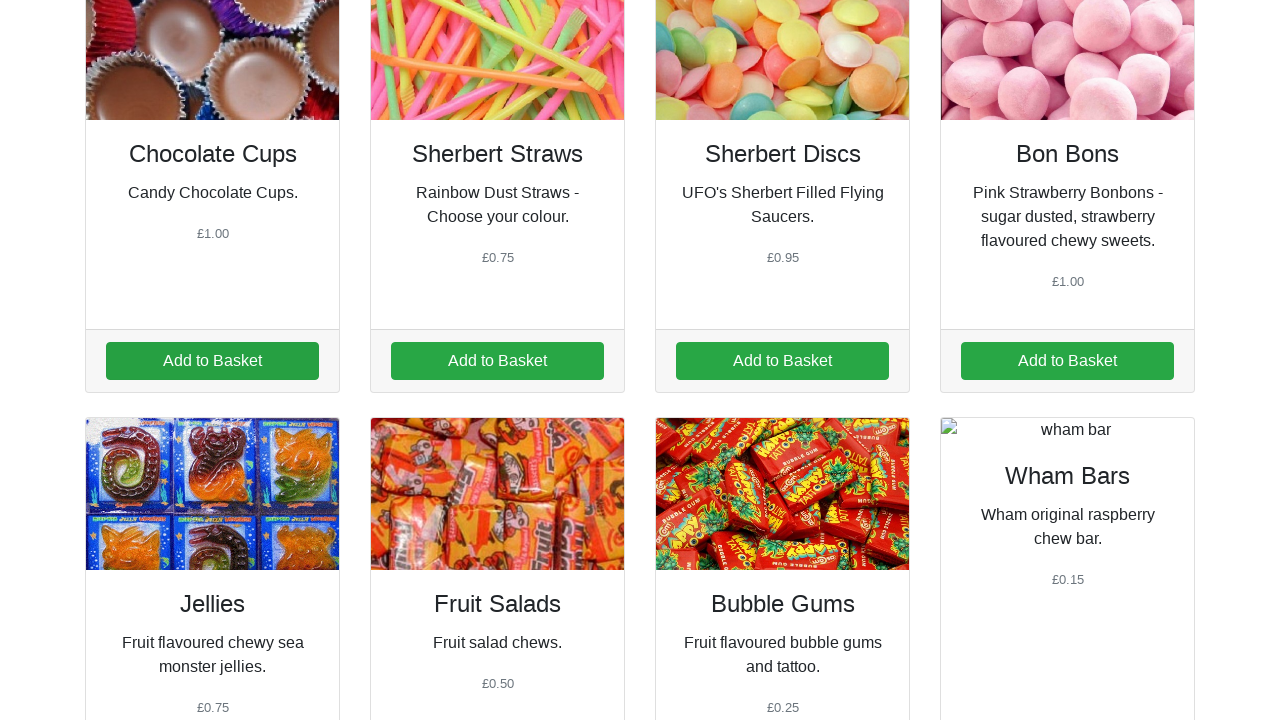

Added item 2 to cart (iteration 4/5) at (498, 361) on a.addItem[data-id='2']
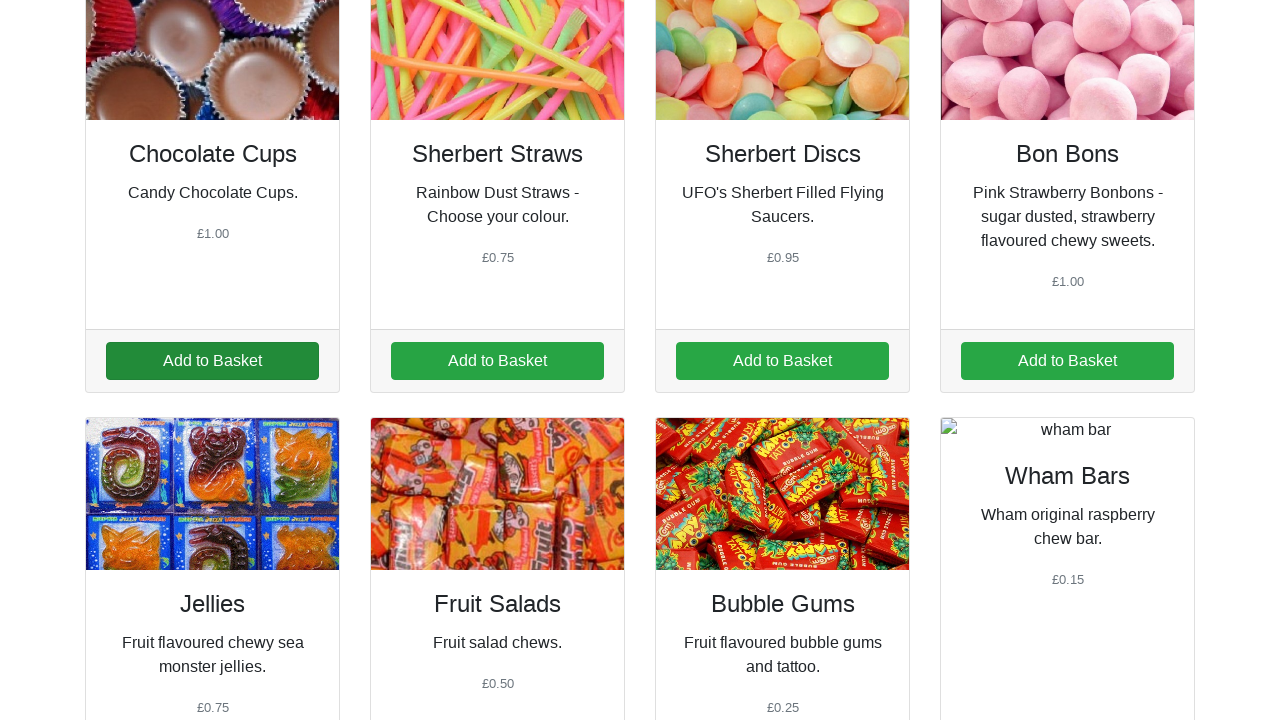

Added item 3 to cart (iteration 4/5) at (782, 361) on a.addItem[data-id='3']
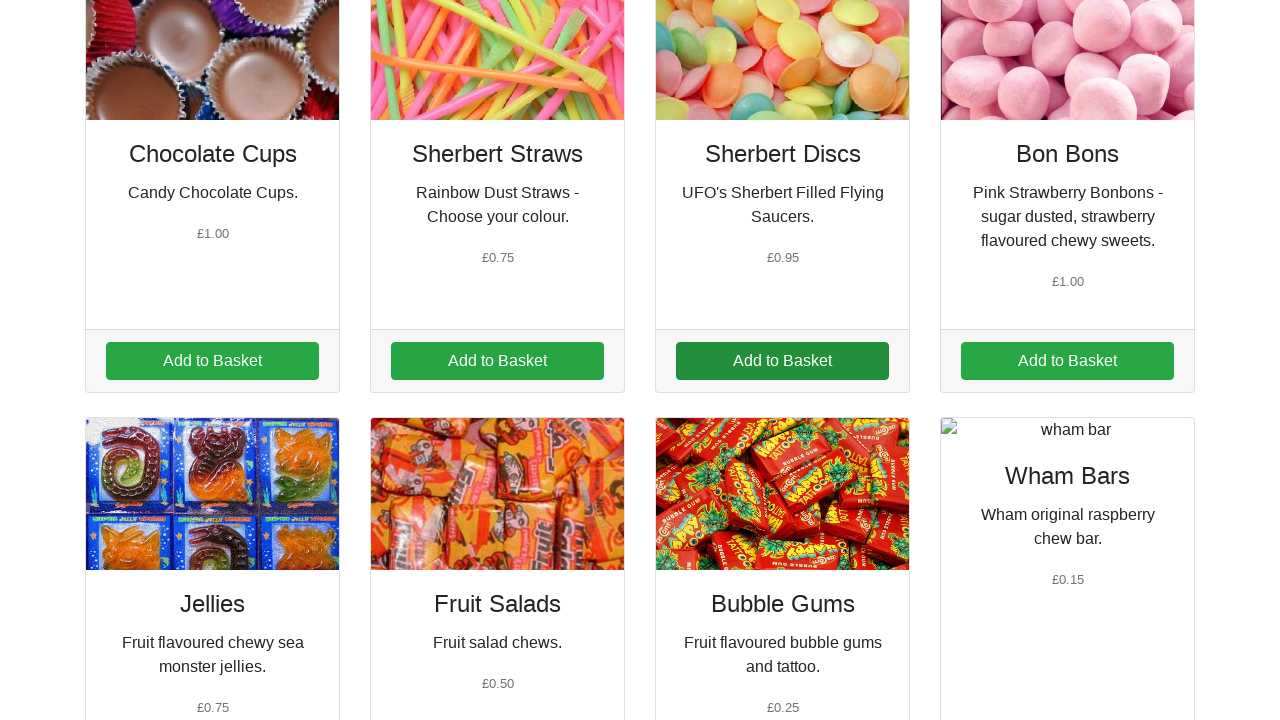

Added item 4 to cart (iteration 4/5) at (1068, 361) on a.addItem[data-id='4']
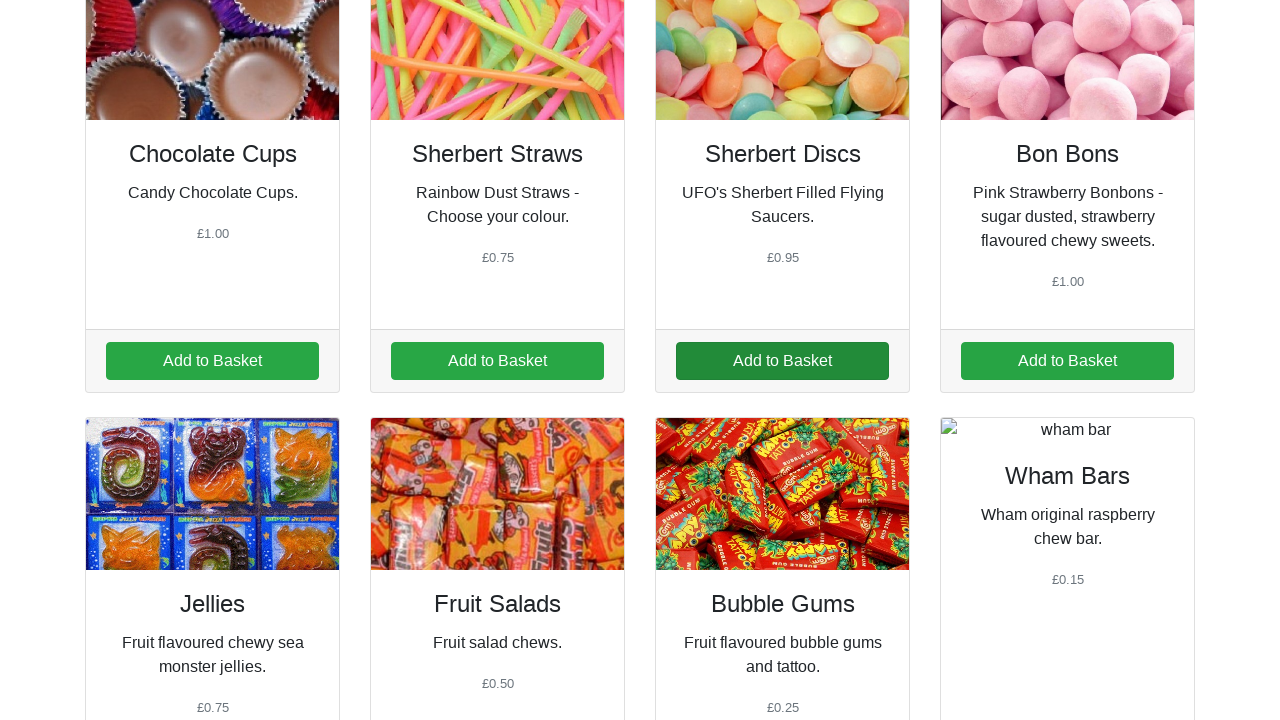

Added item 5 to cart (iteration 4/5) at (212, 361) on a.addItem[data-id='5']
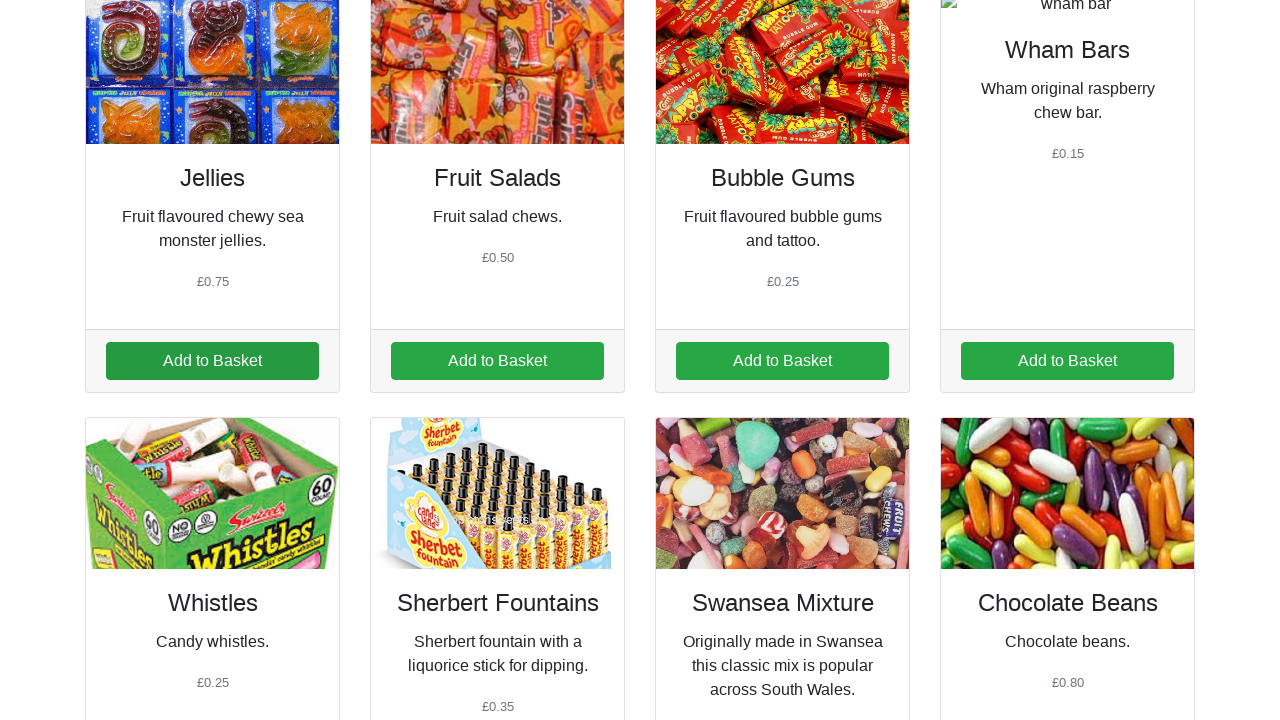

Added item 6 to cart (iteration 4/5) at (498, 361) on a.addItem[data-id='6']
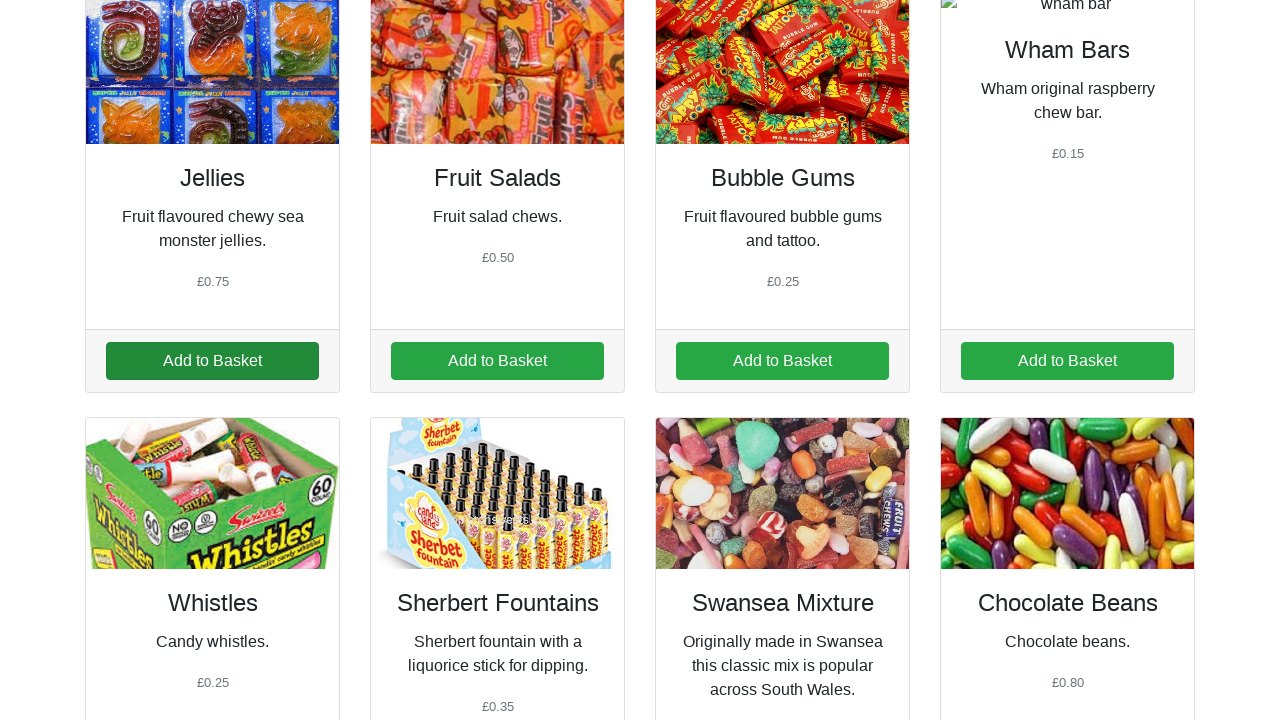

Added item 1 to cart (iteration 5/5) at (212, 361) on a.addItem[data-id='1']
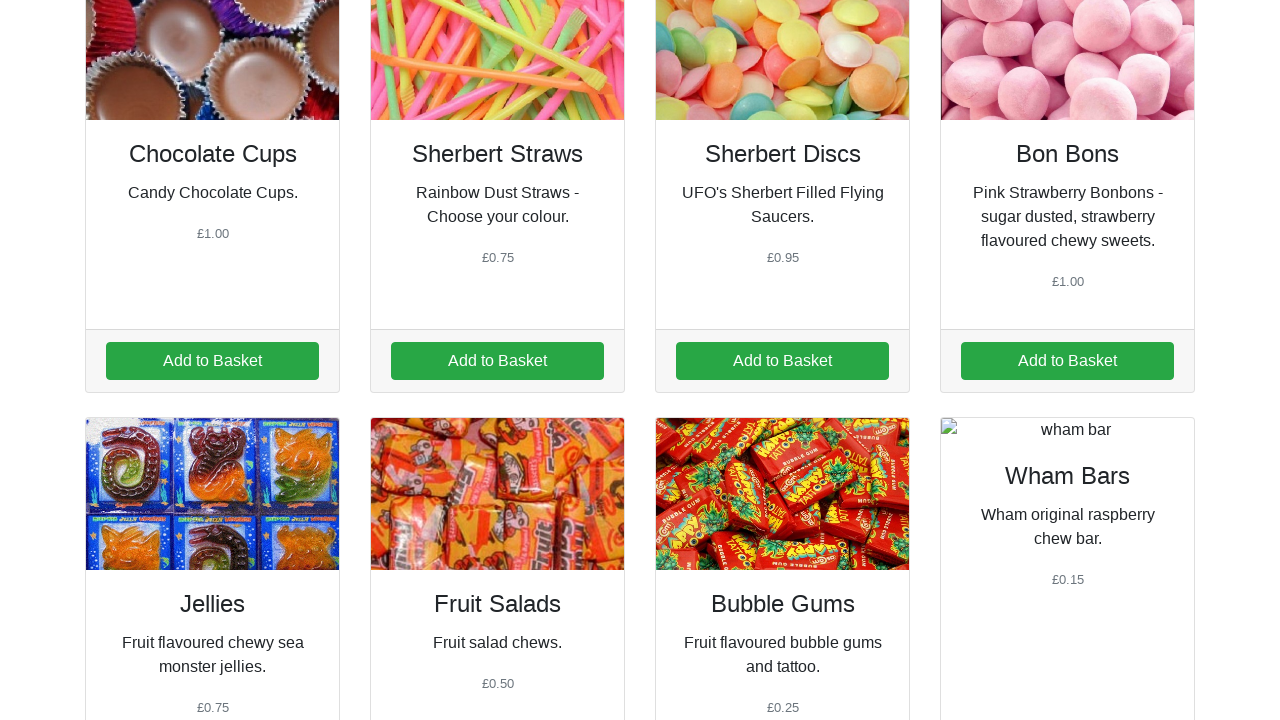

Added item 2 to cart (iteration 5/5) at (498, 361) on a.addItem[data-id='2']
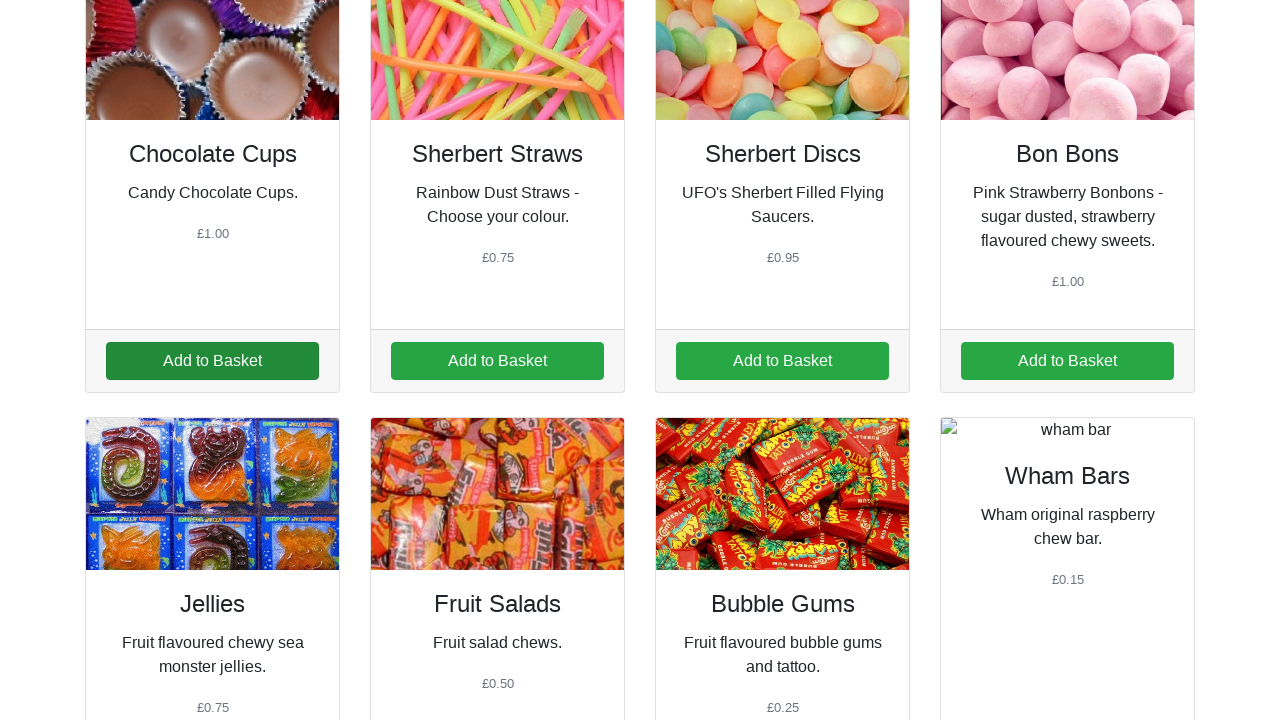

Added item 3 to cart (iteration 5/5) at (782, 361) on a.addItem[data-id='3']
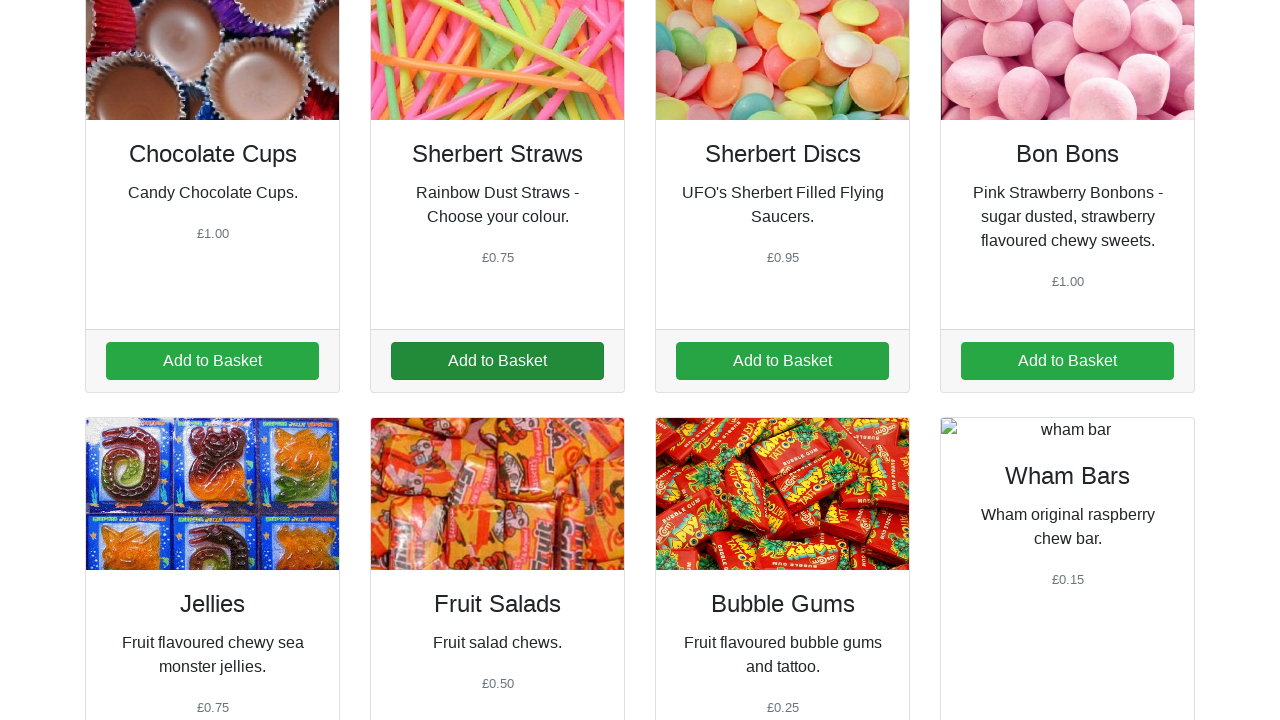

Added item 4 to cart (iteration 5/5) at (1068, 361) on a.addItem[data-id='4']
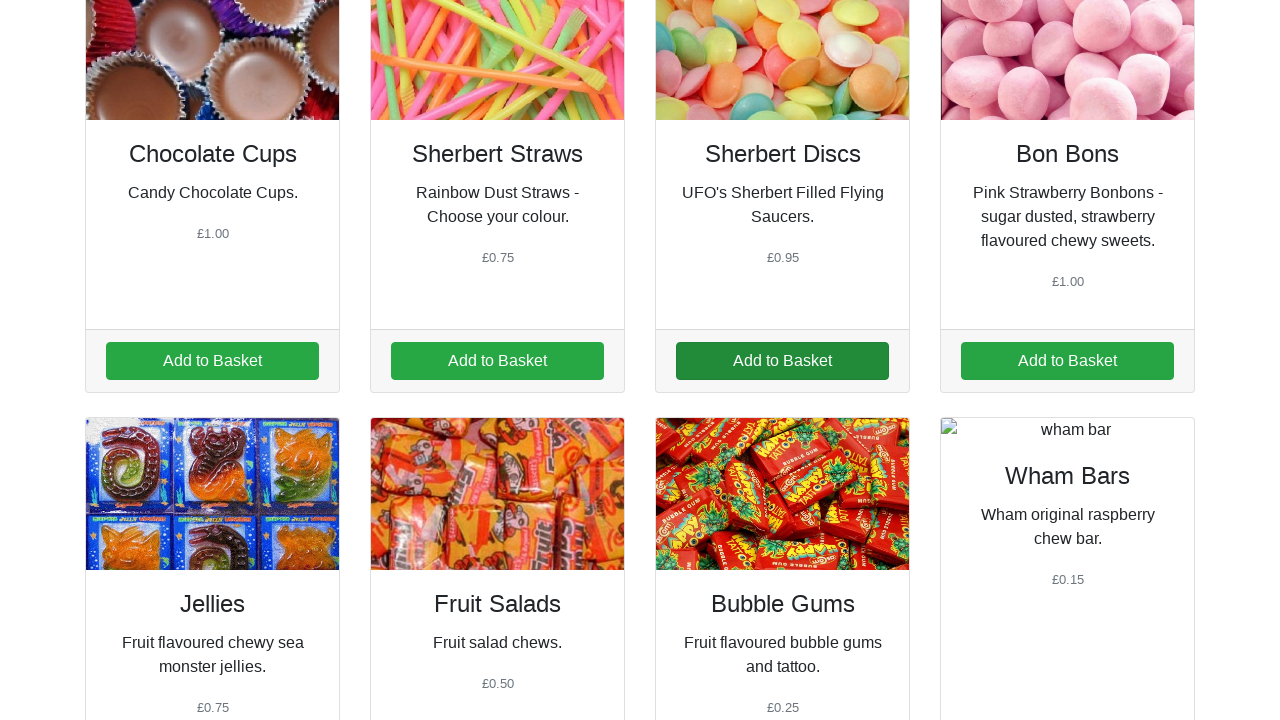

Added item 5 to cart (iteration 5/5) at (212, 361) on a.addItem[data-id='5']
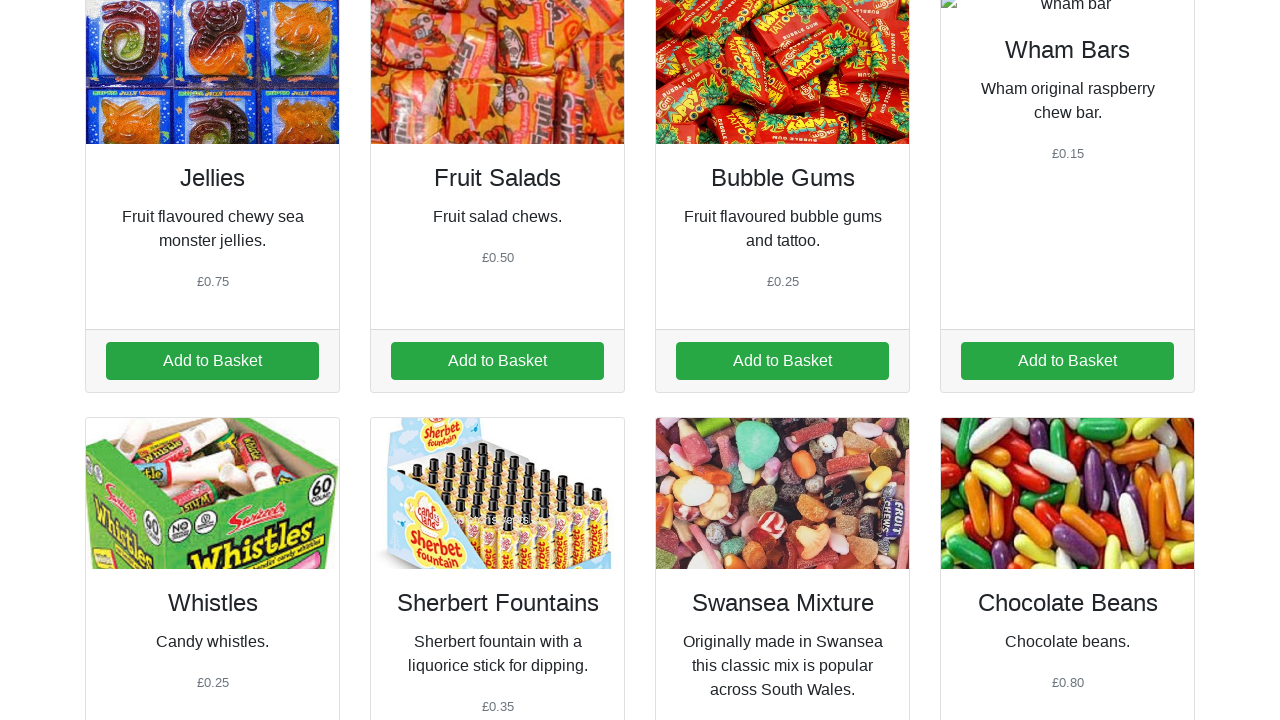

Added item 6 to cart (iteration 5/5) at (498, 361) on a.addItem[data-id='6']
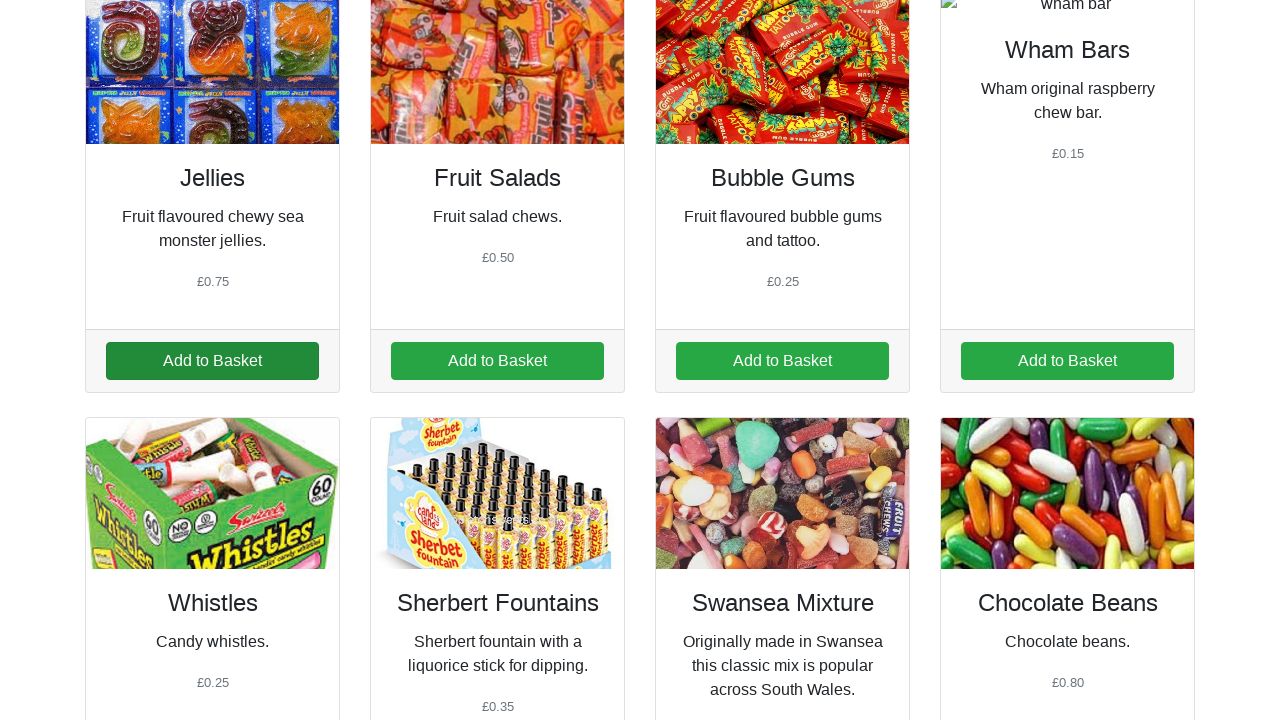

Navigated to shopping basket at (1152, 28) on a.nav-link[href='/basket']
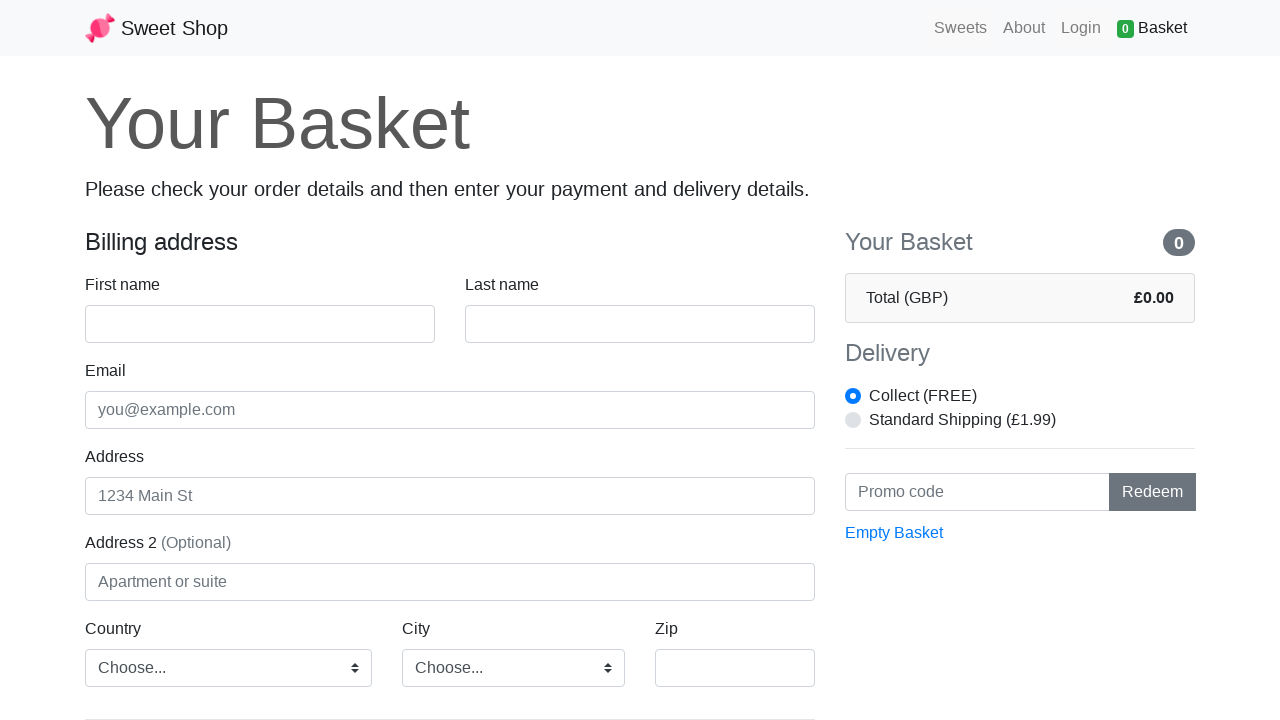

Cart total element loaded and visible
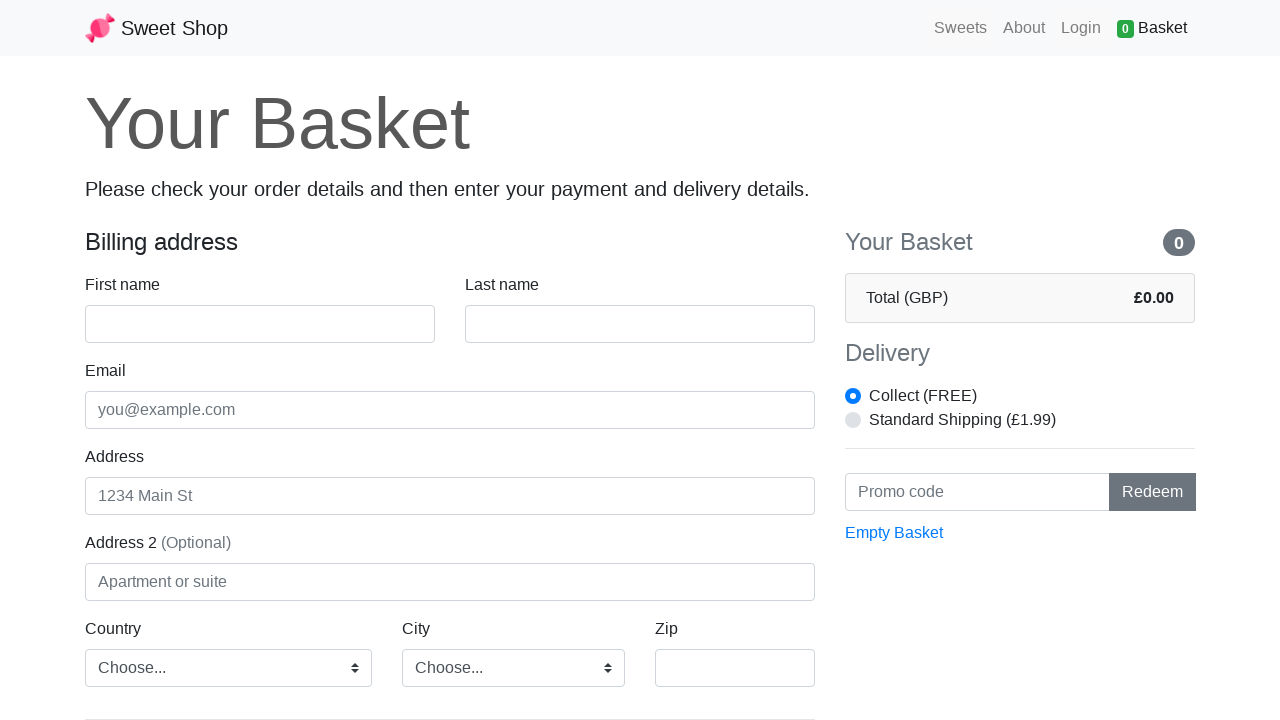

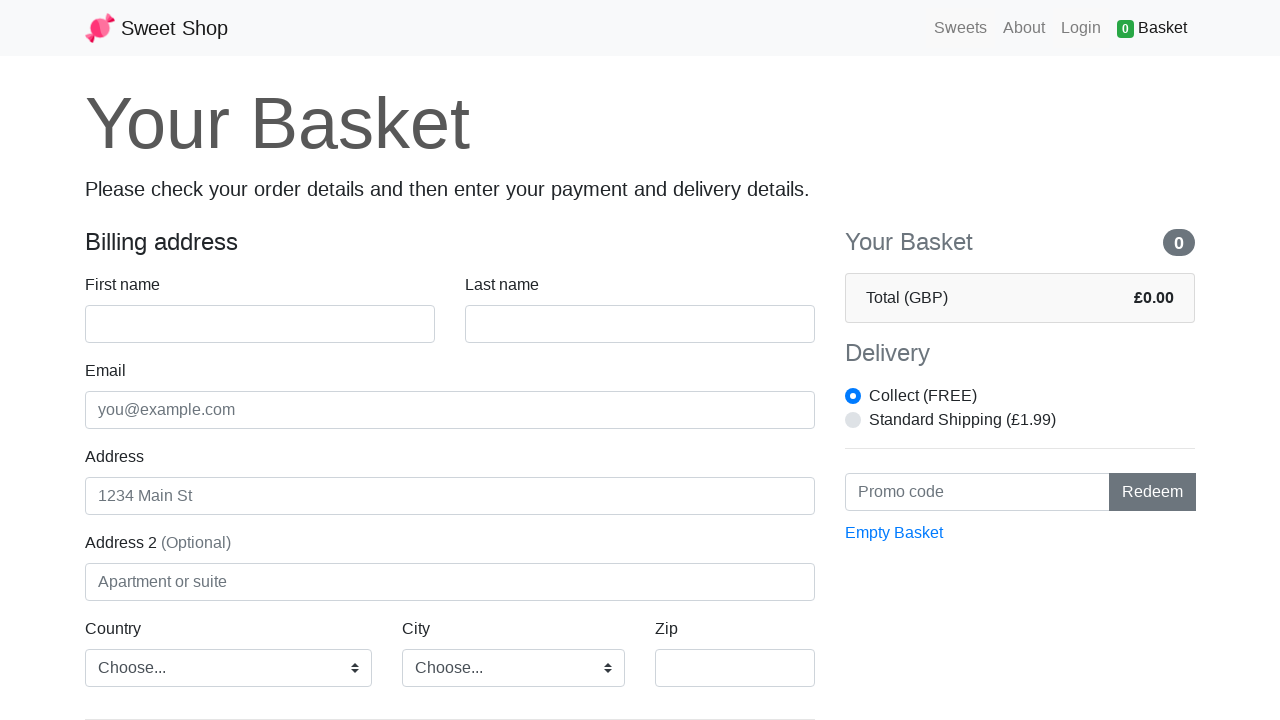